Tests dynamic click button functionality and verifies the click message appears.

Starting URL: https://demoqa.com/buttons

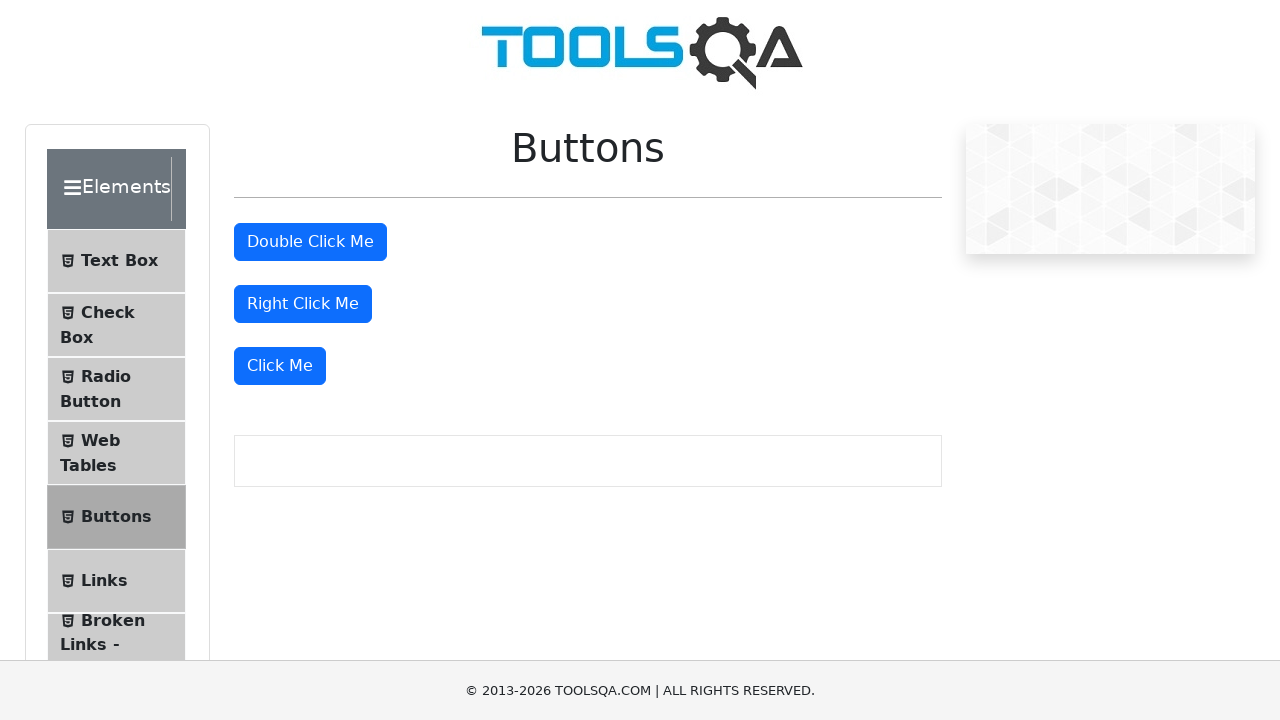

Clicked the dynamic click button at (280, 366) on xpath=//button[text()='Click Me']
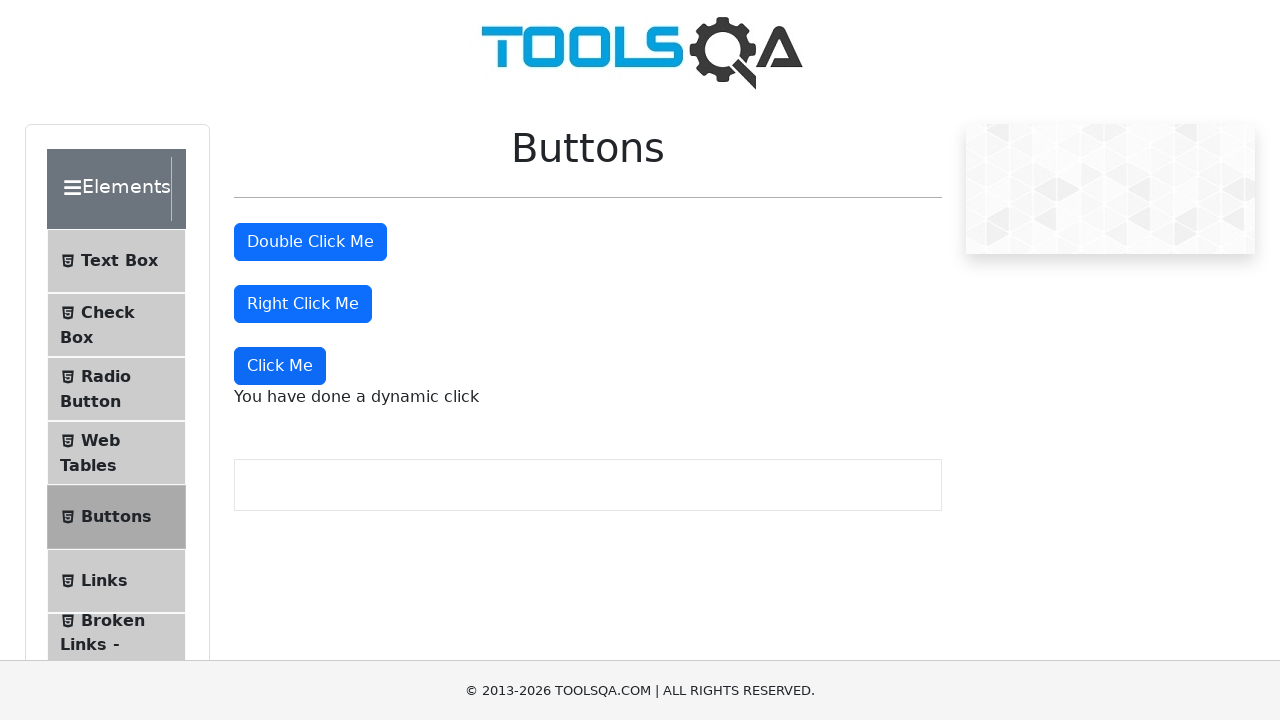

Dynamic click message appeared
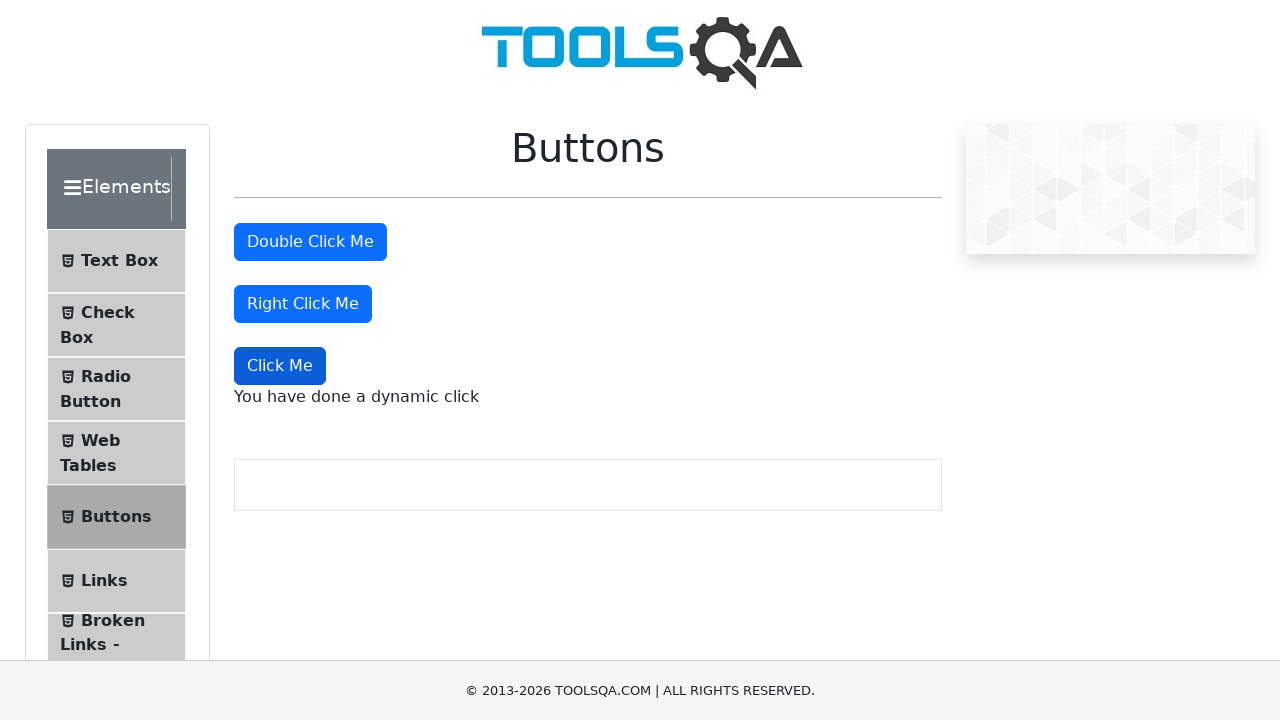

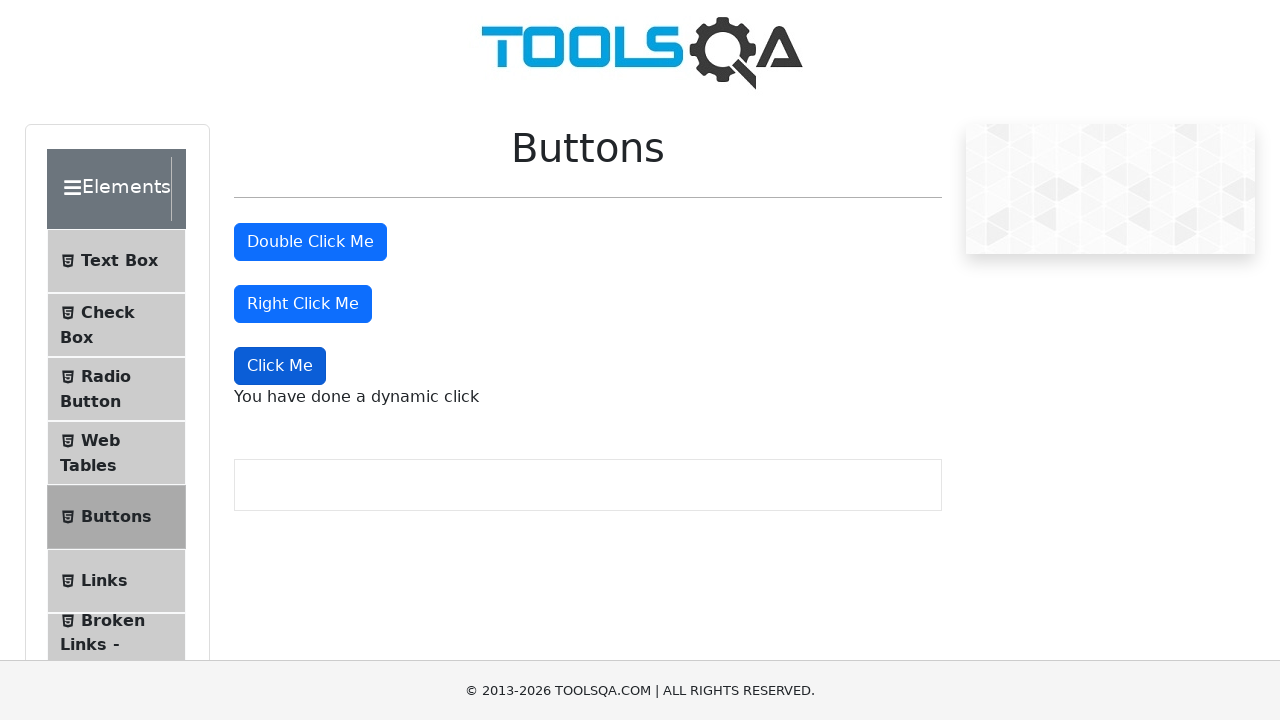